Selects a radio button option

Starting URL: https://demoqa.com/radio-button

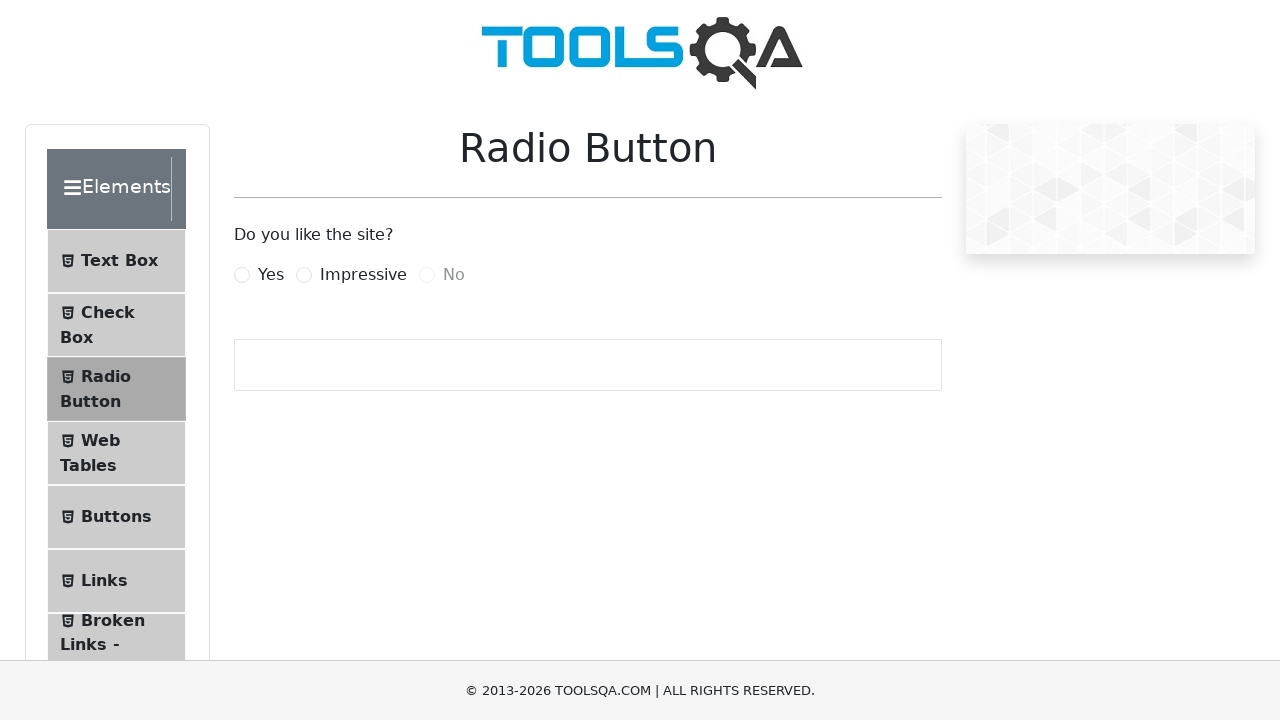

Clicked the 'Yes' radio button option at (271, 275) on xpath=//label[@for='yesRadio']
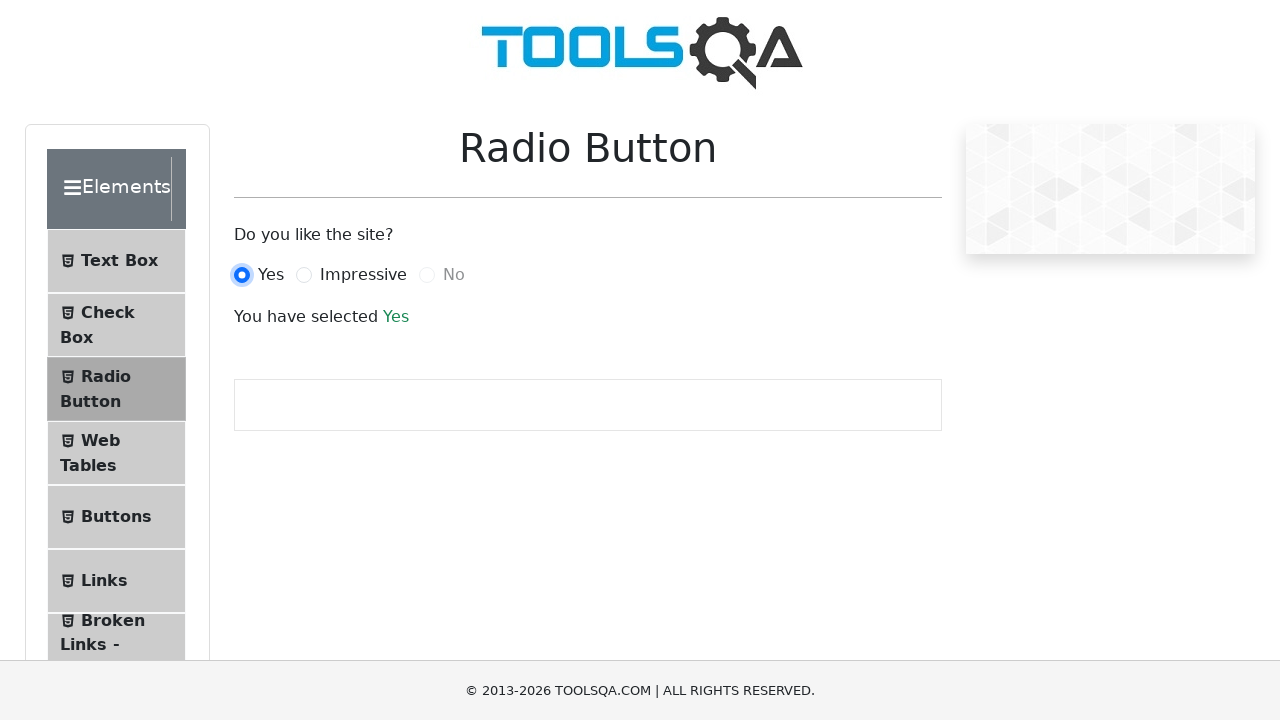

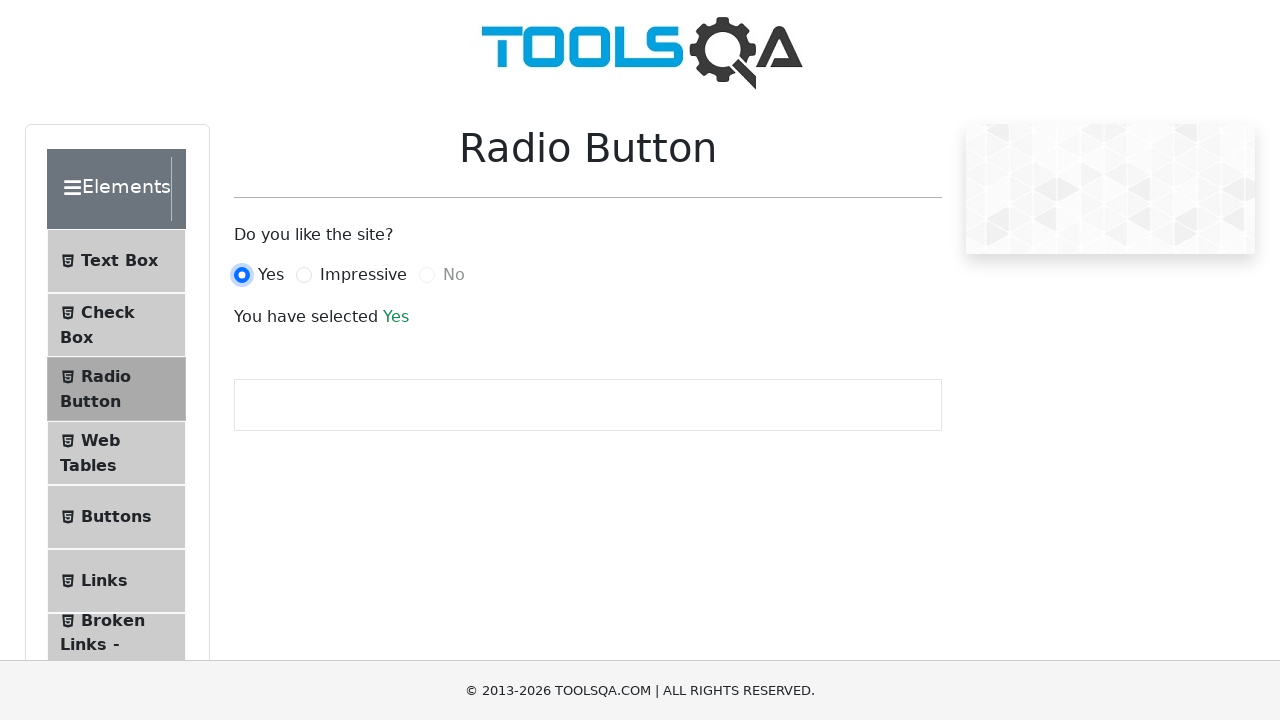